Tests registration form validation by submitting invalid phone number format and verifying phone error message

Starting URL: https://alada.vn/tai-khoan/dang-ky.html

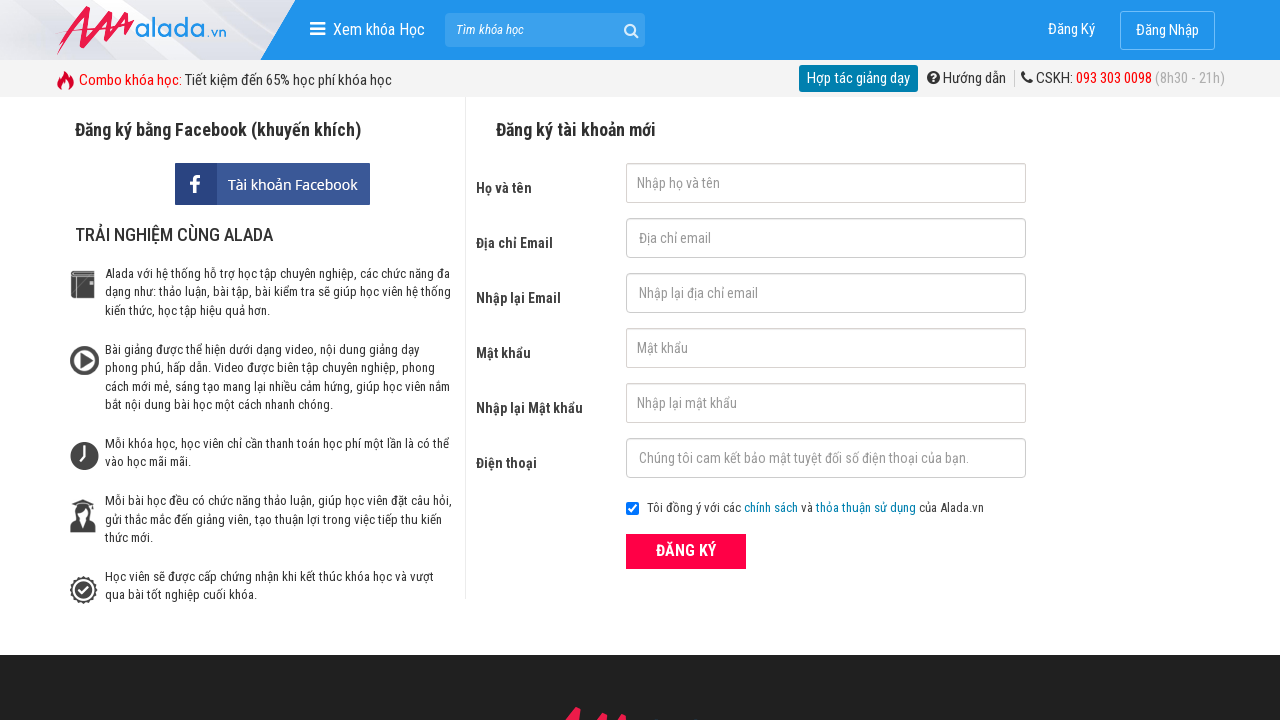

Filled first name field with 'Huong Sen' on #txtFirstname
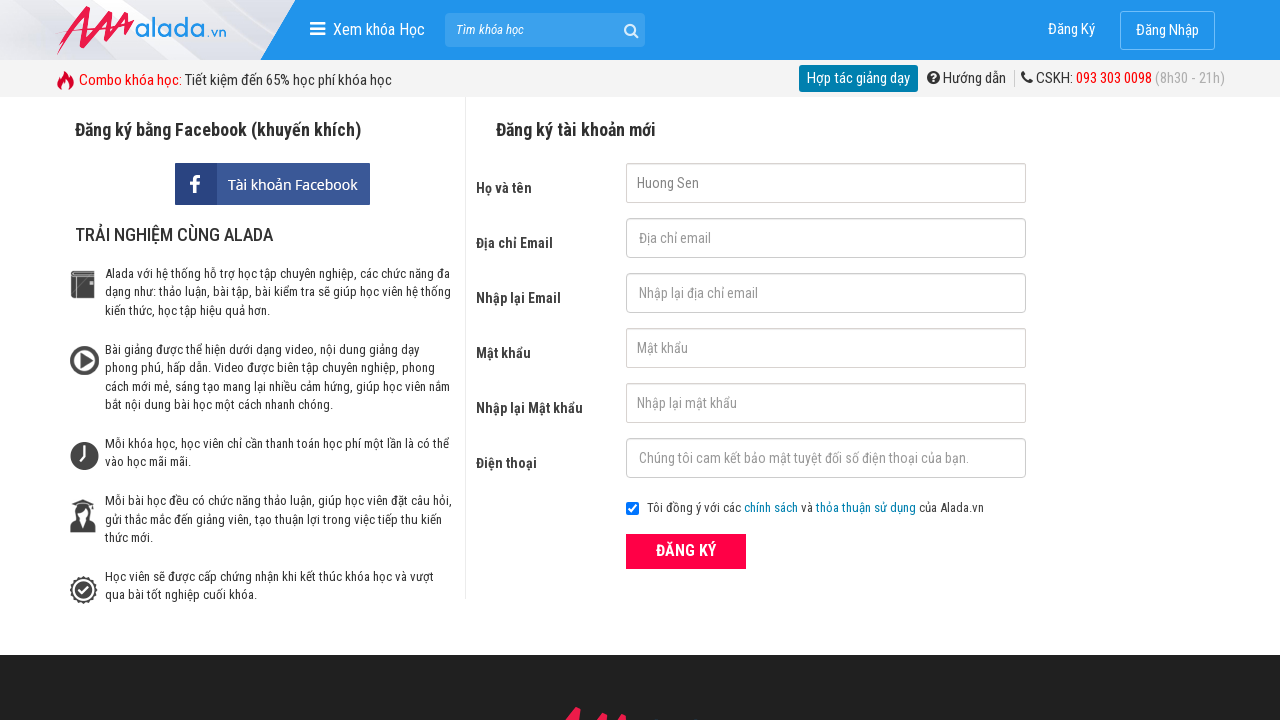

Filled email field with 'sen.ho22@student.passerellesnumeriques' on #txtEmail
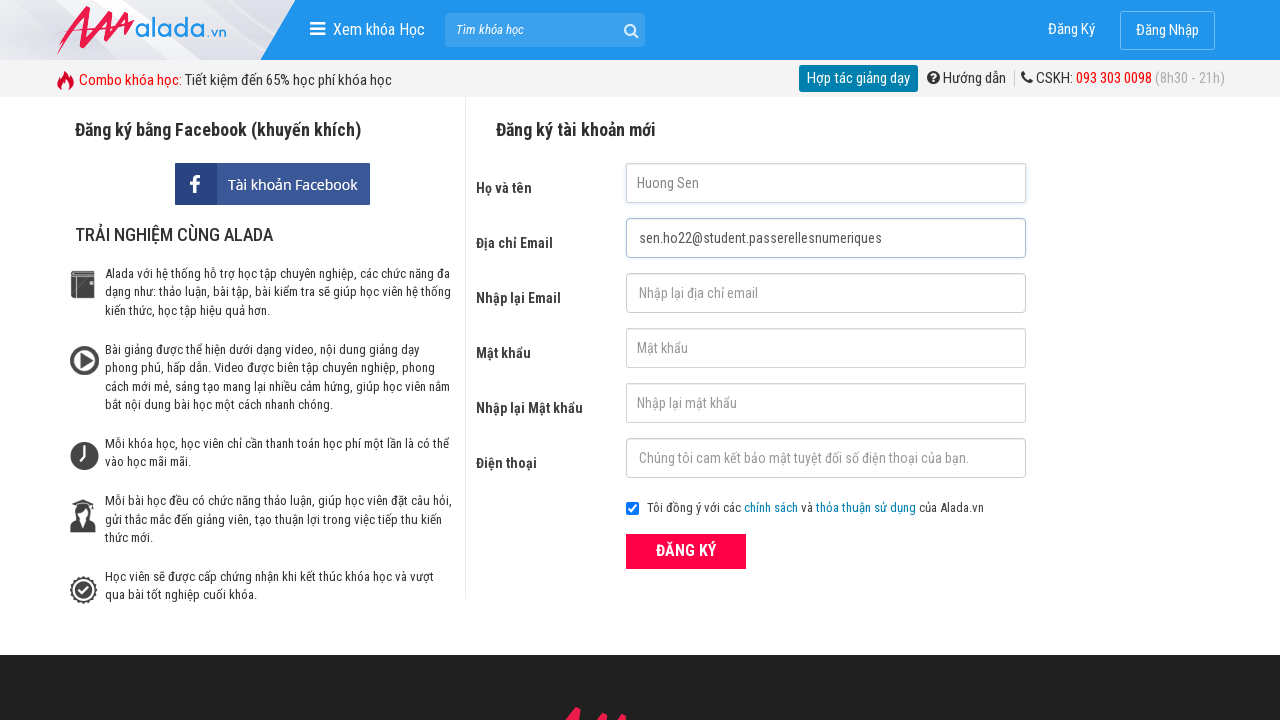

Filled confirm email field with 'sen.ho22@student.passerellesnumeriques' on #txtCEmail
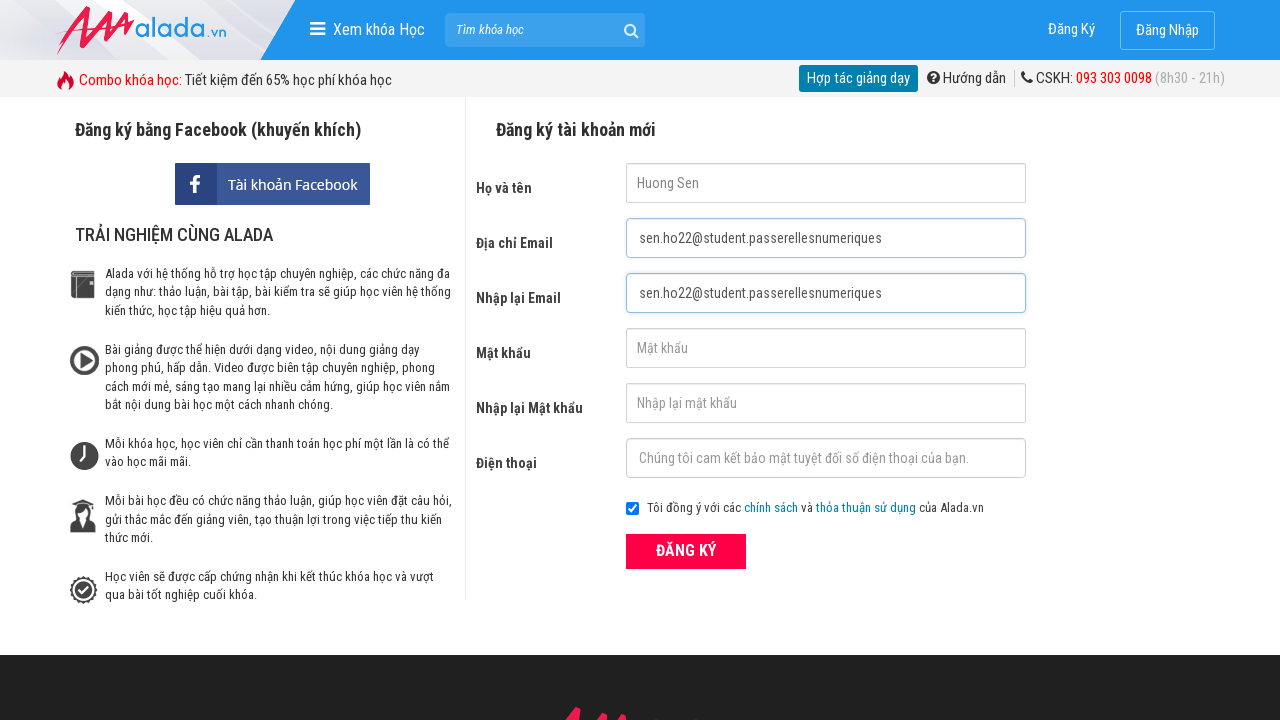

Filled password field with 'hothiminhthuy1107vlqt' on #txtPassword
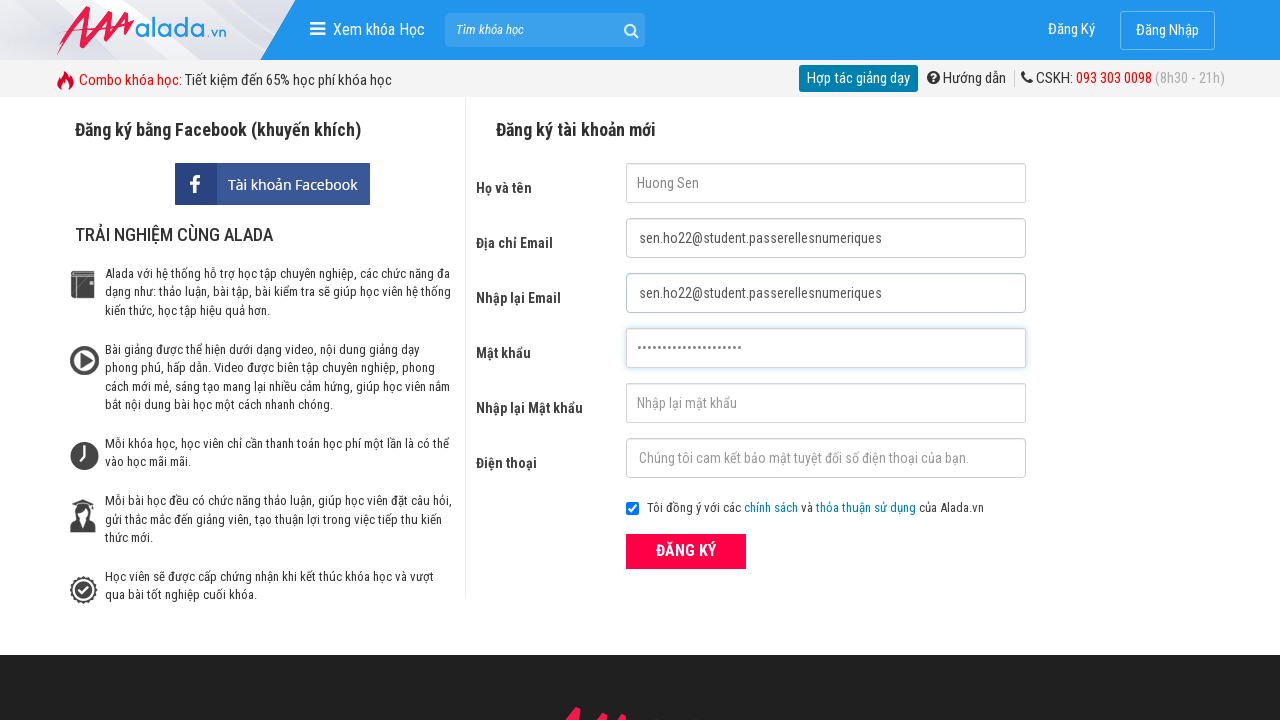

Filled confirm password field with 'hothiminhthuy1107vlqt' on #txtCPassword
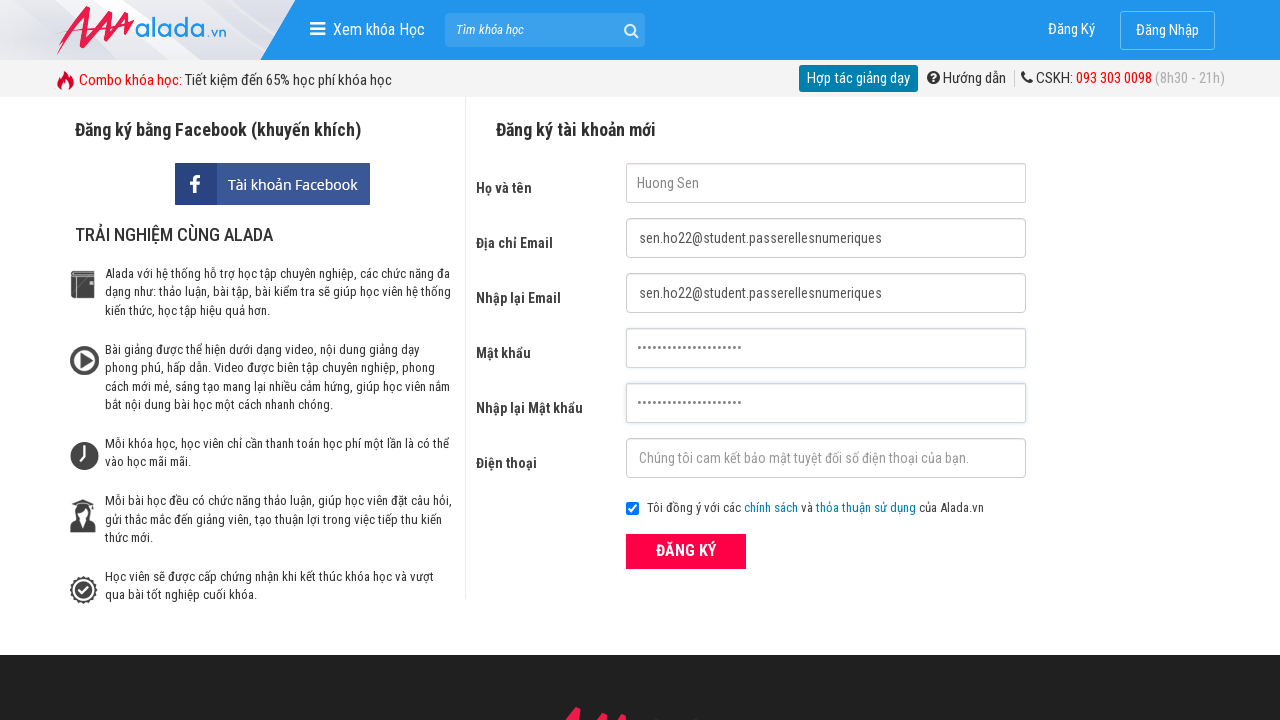

Filled phone number field with invalid format '0447475234' on #txtPhone
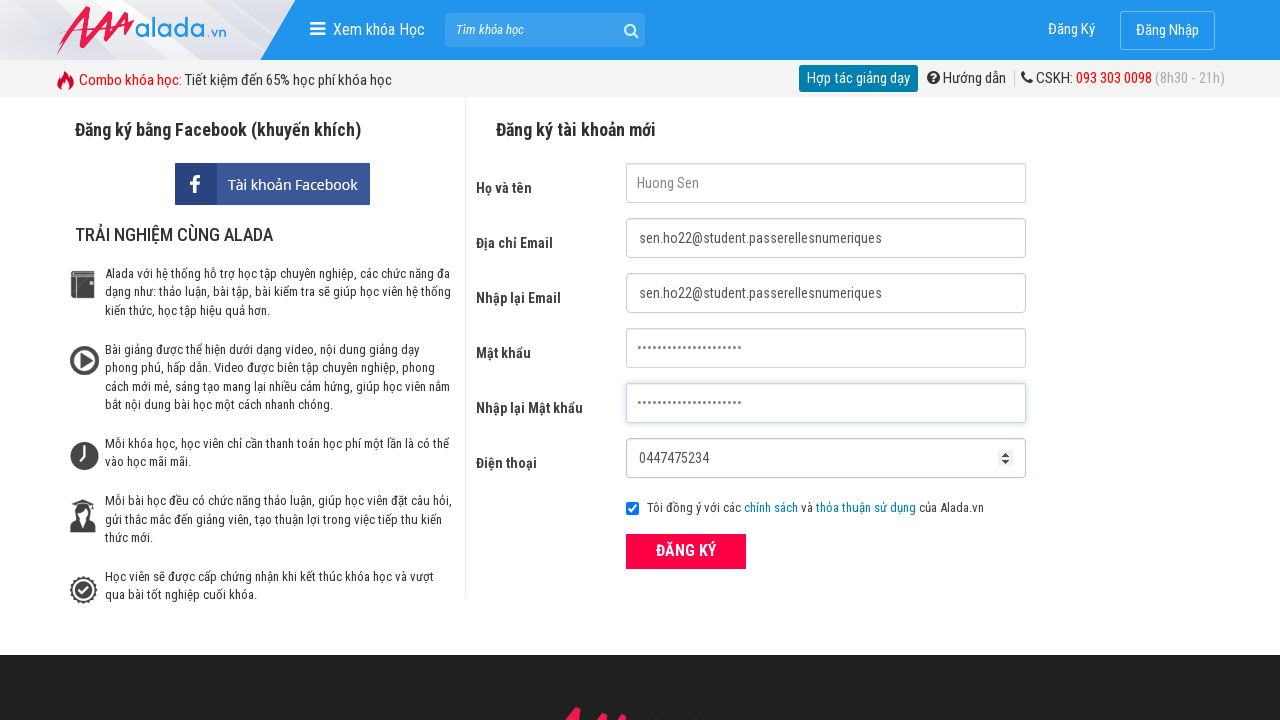

Clicked register button to submit form at (686, 551) on xpath=//form[@id='frmLogin']//button[text()='ĐĂNG KÝ']
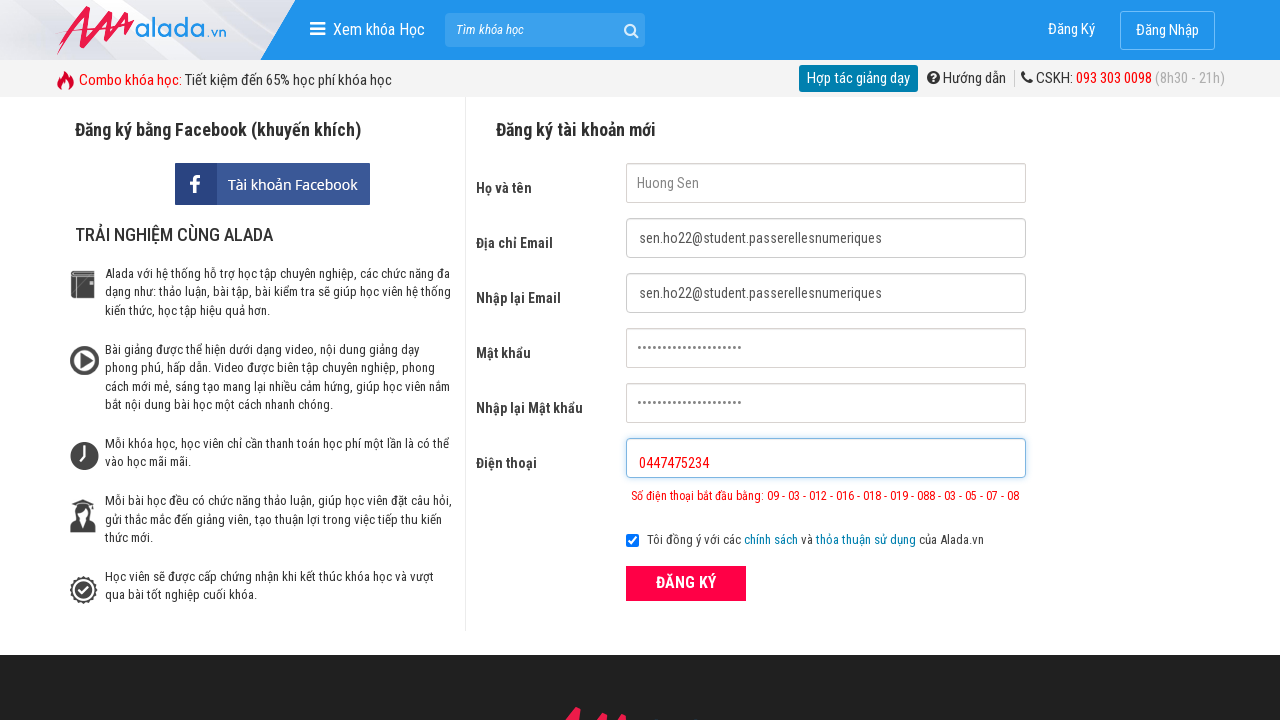

Phone number error message appeared confirming validation
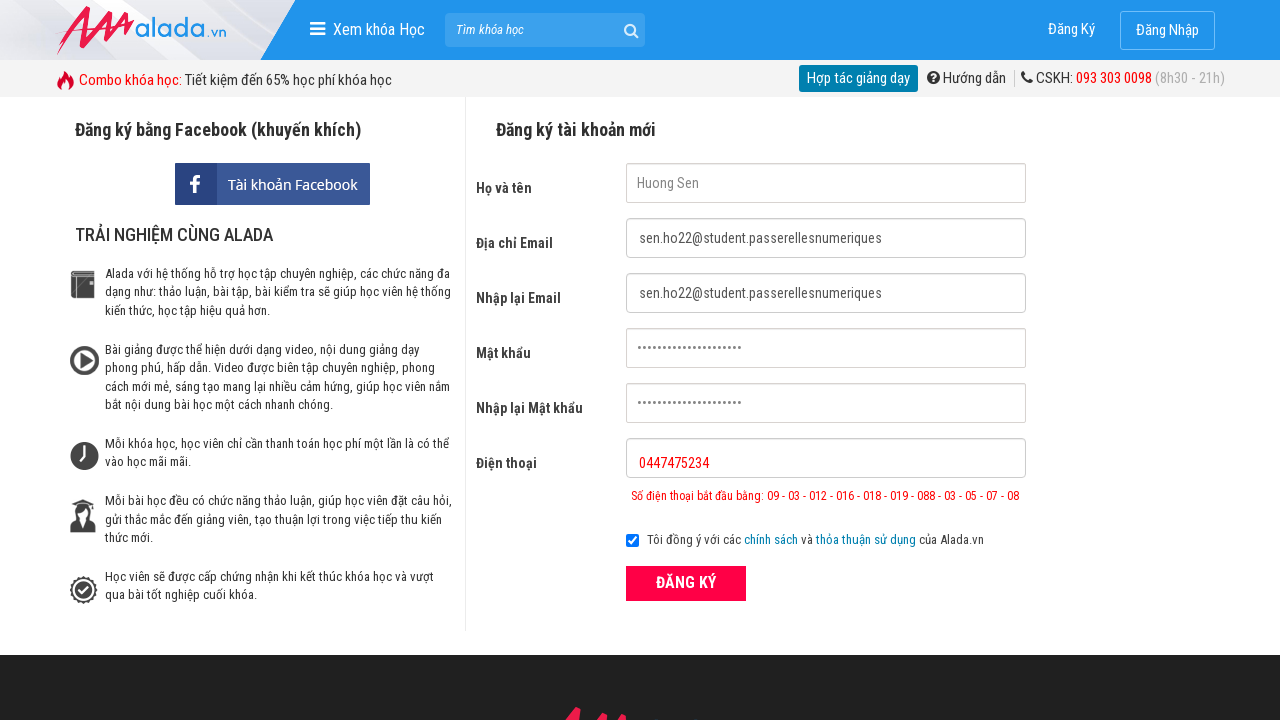

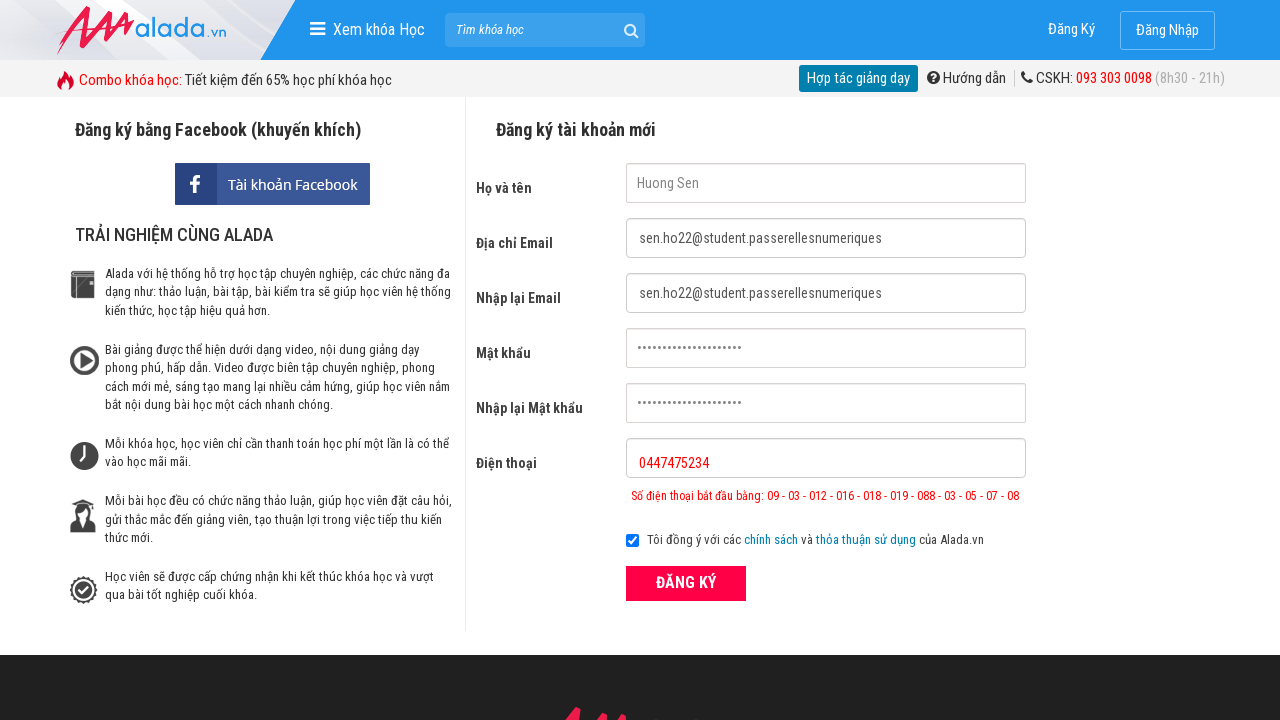